Tests jQuery UI draggable functionality by navigating to the draggable demo page and dragging an element to a new position

Starting URL: https://jqueryui.com/droppable/

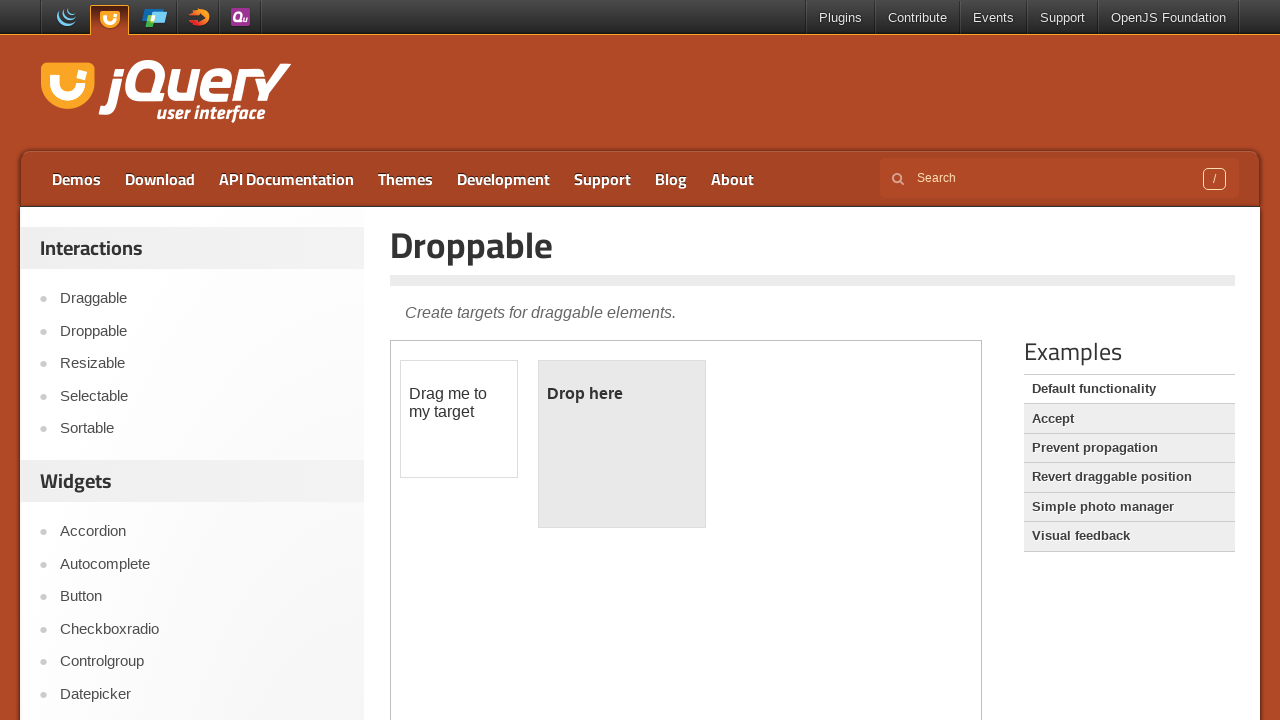

Clicked on Draggable link to navigate to draggable demo at (813, 311) on text=Draggable
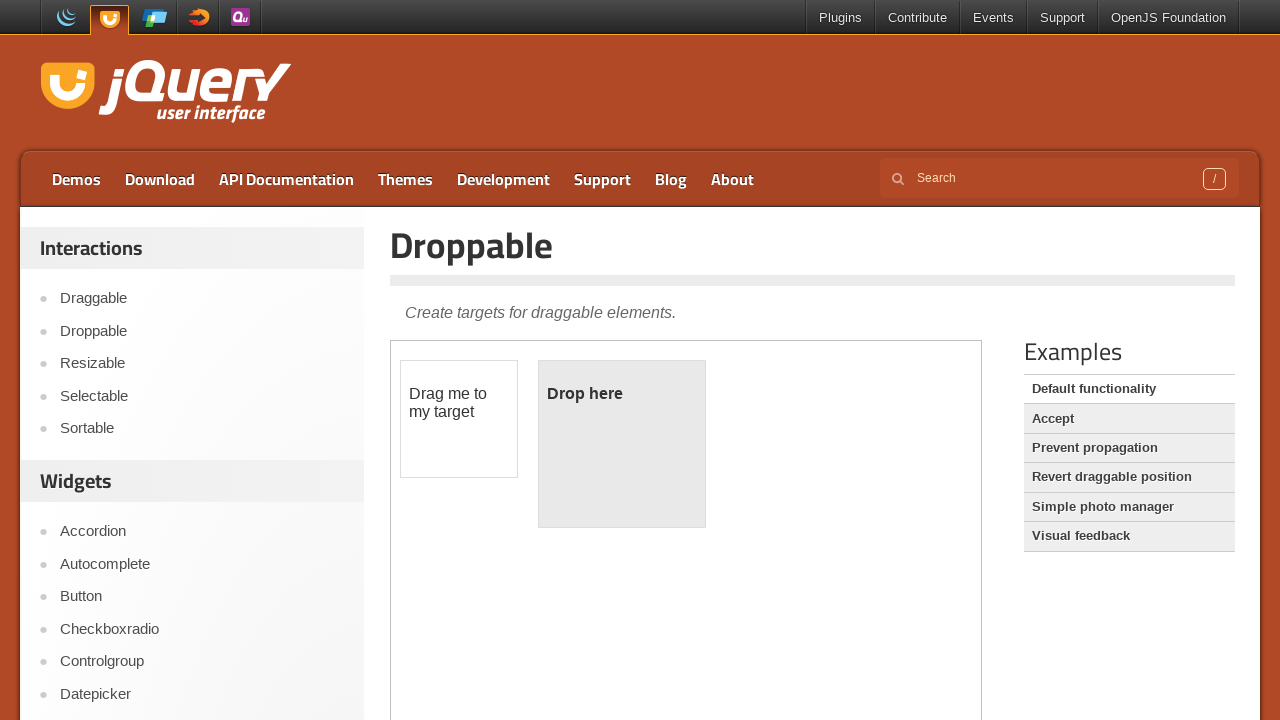

Located the iframe containing the droppable demo
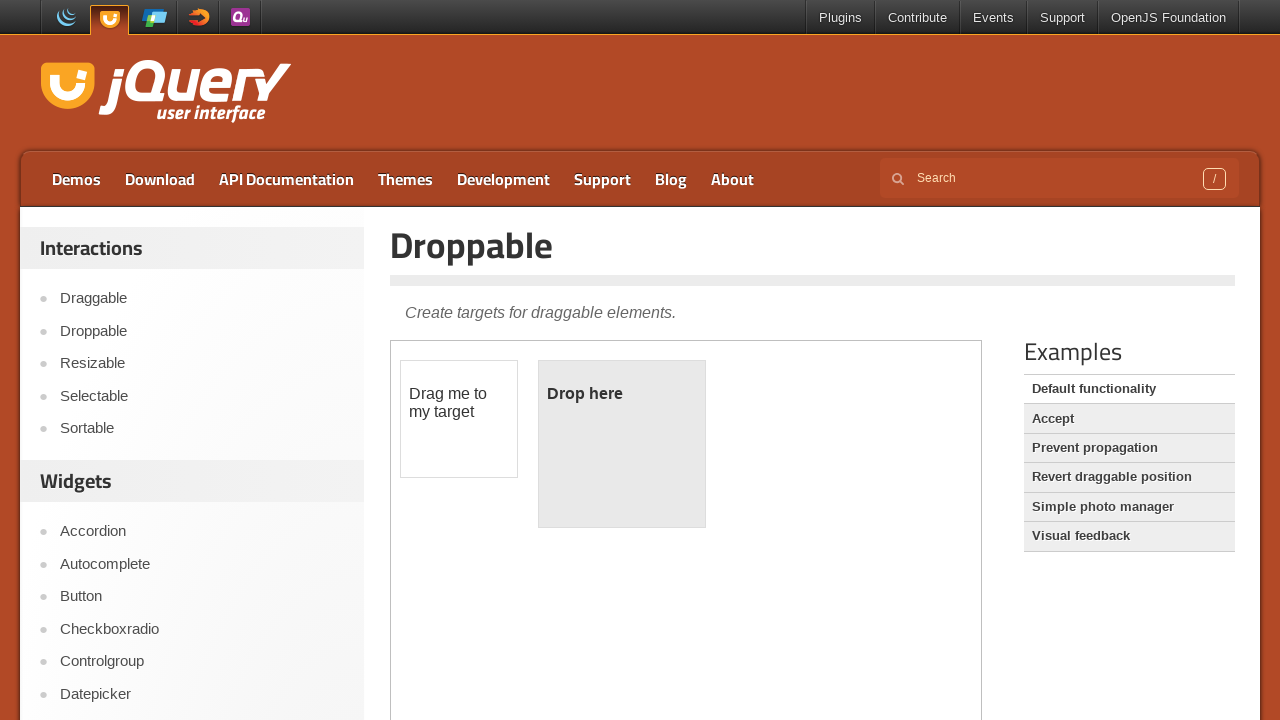

Located the draggable element with id 'draggable'
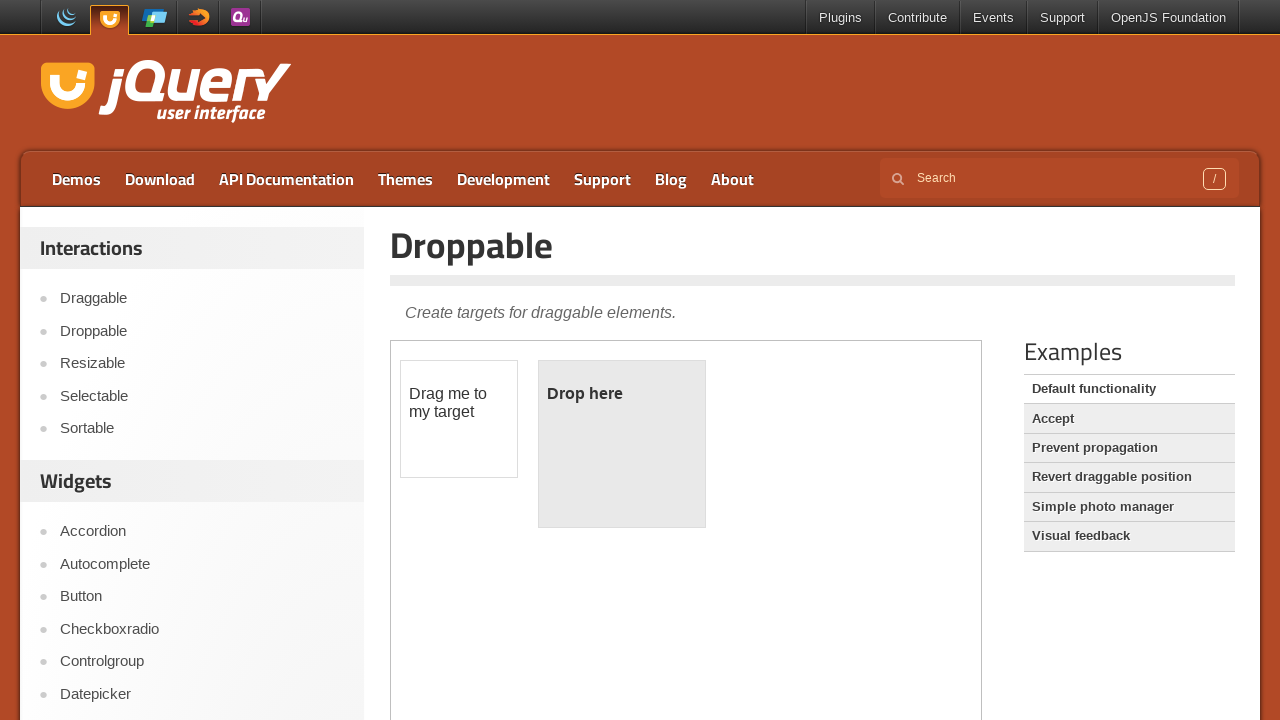

Retrieved bounding box of the draggable element
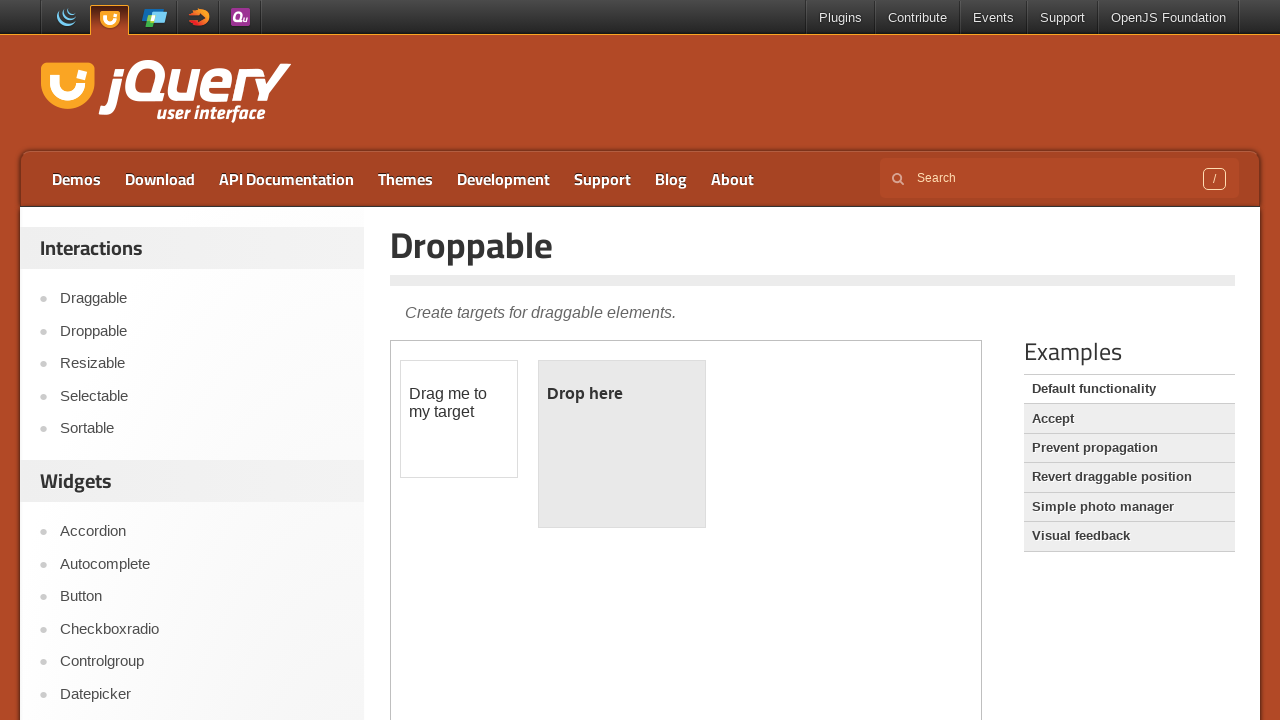

Dragged the element 100 pixels in both x and y directions at (501, 461)
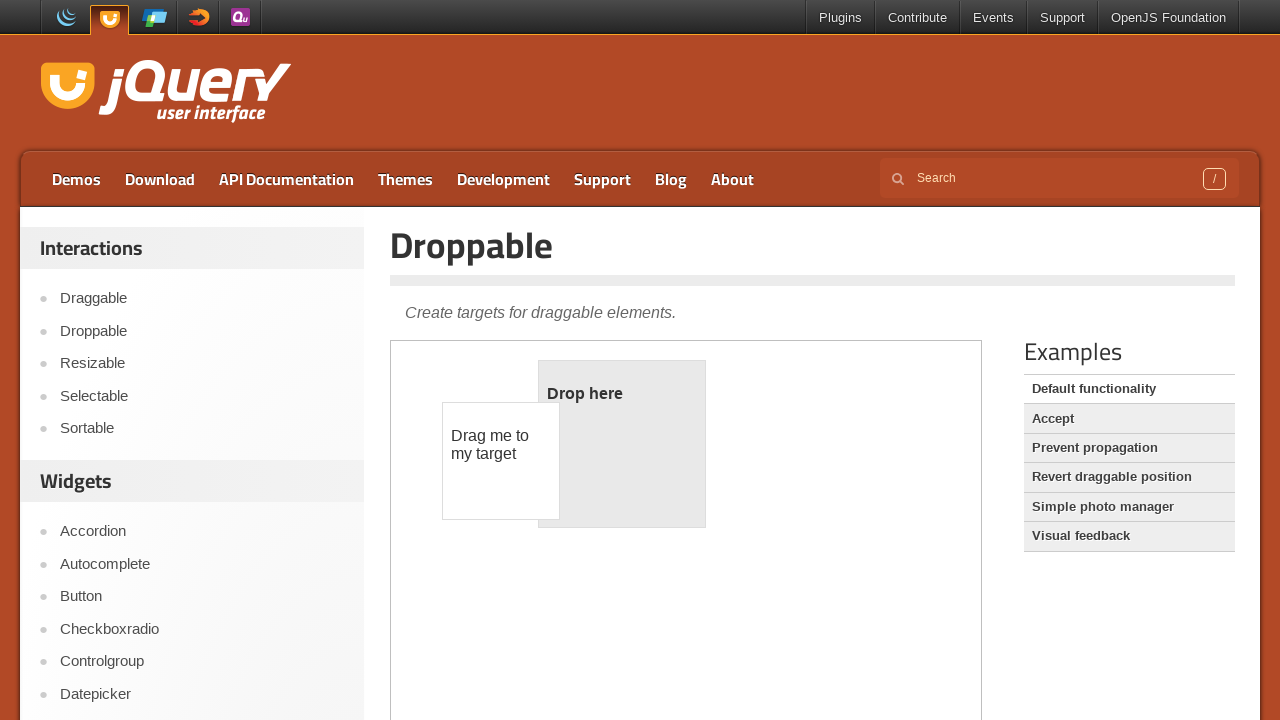

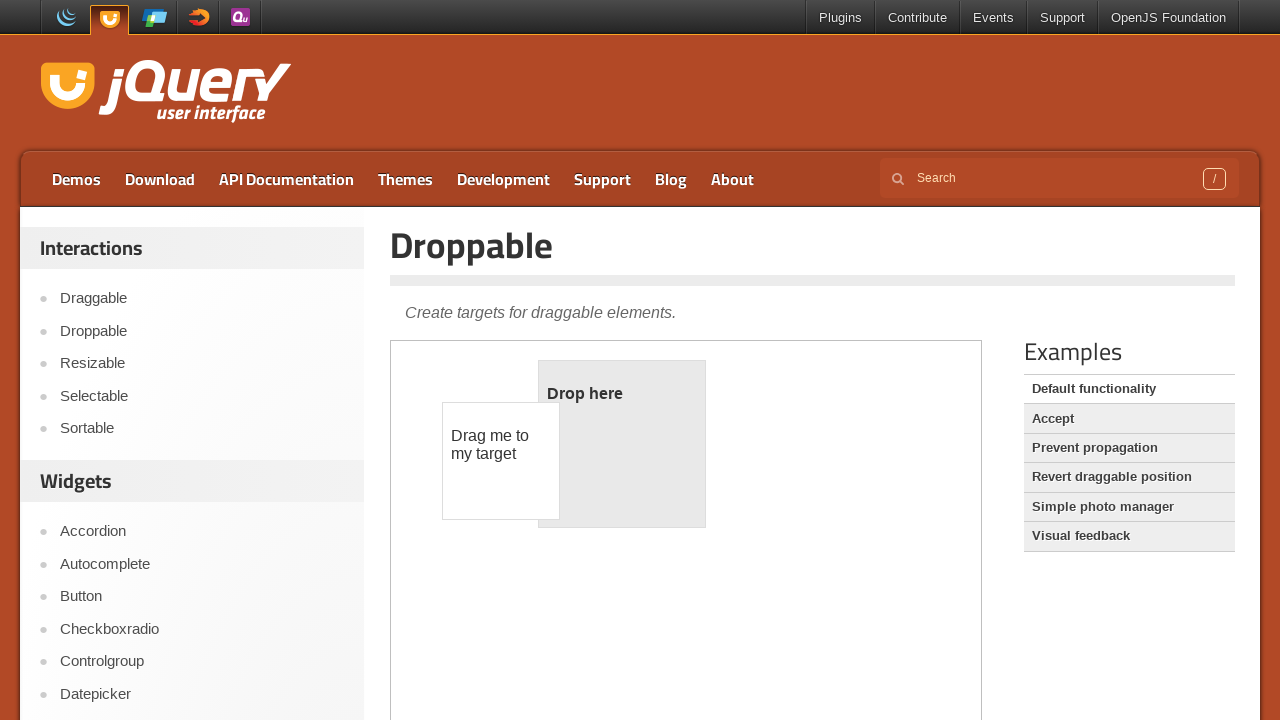